Navigates to a practice automation page, scrolls down to a table, and extracts information about table structure and second row data

Starting URL: https://rahulshettyacademy.com/AutomationPractice/

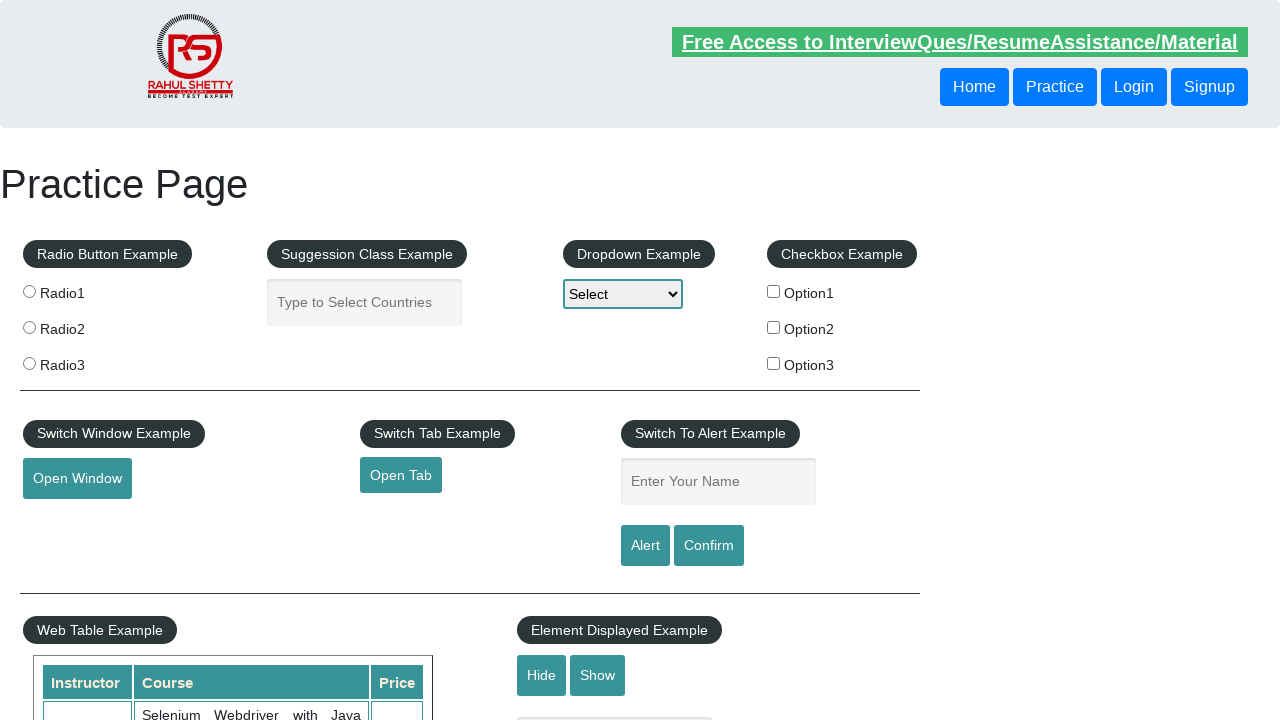

Scrolled down 500 pixels to reveal table
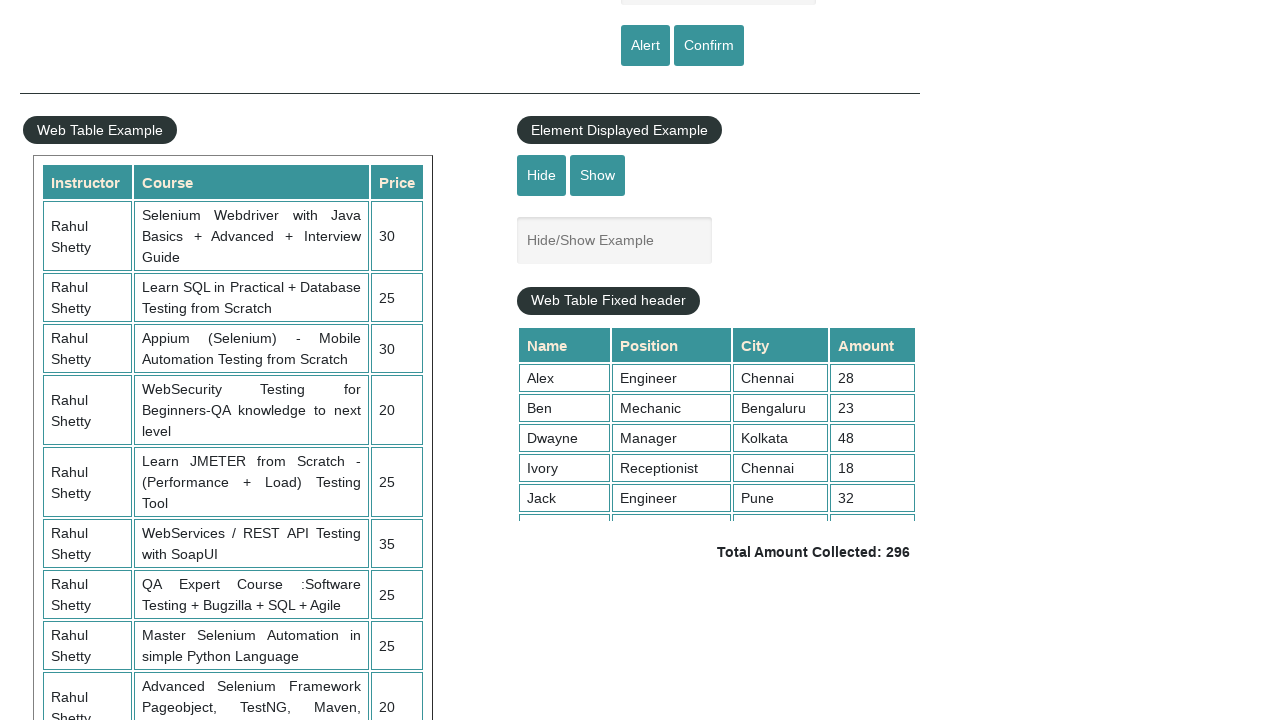

Table with name 'courses' became visible
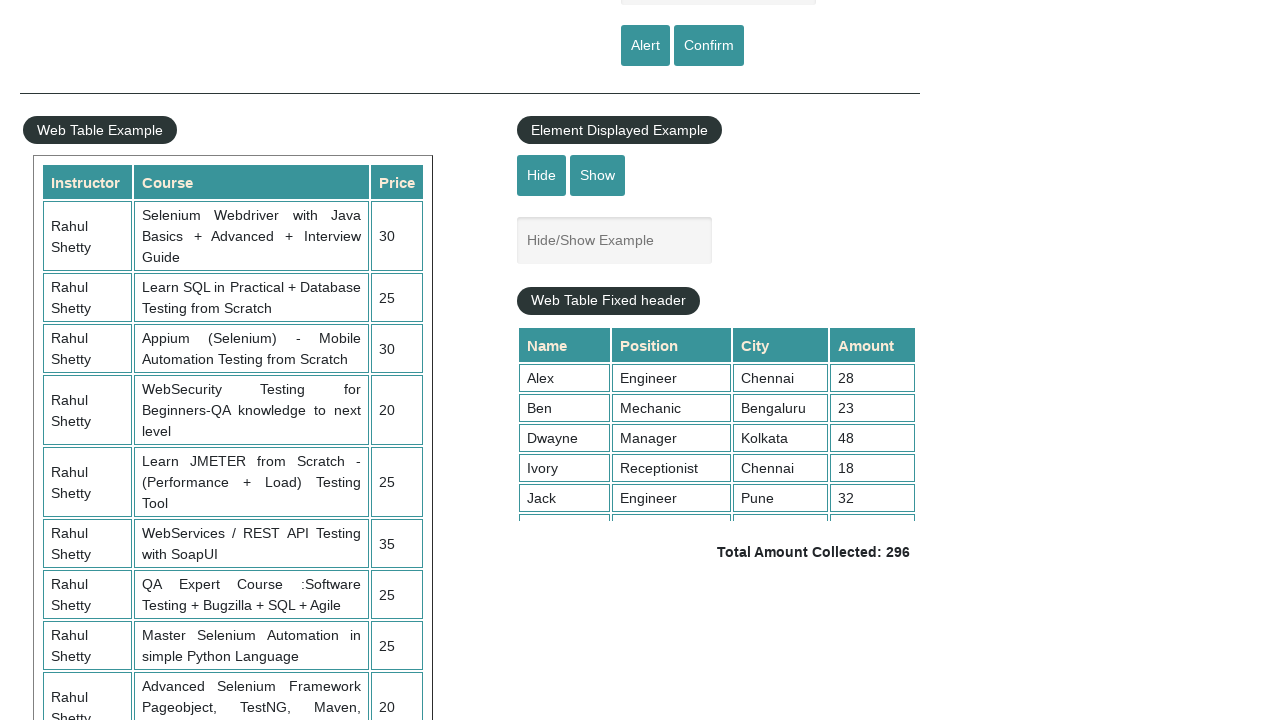

Extracted table row count: 11 rows
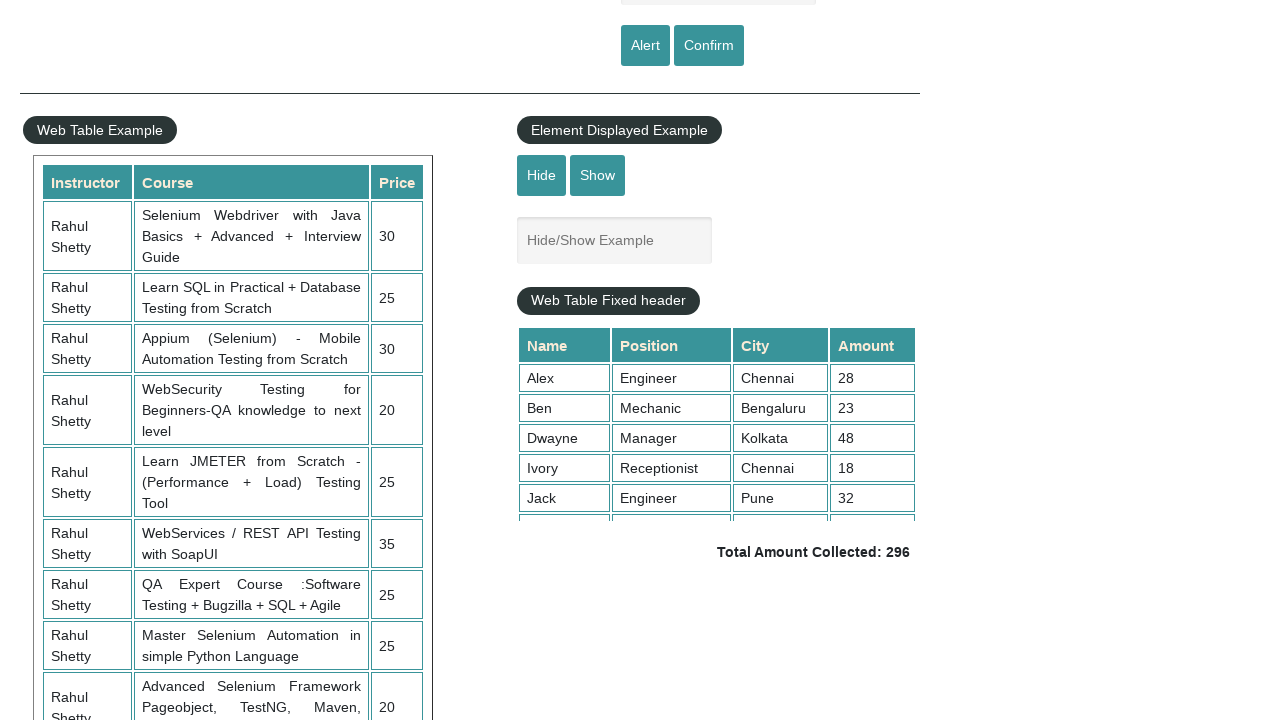

Extracted table column count: 3 columns
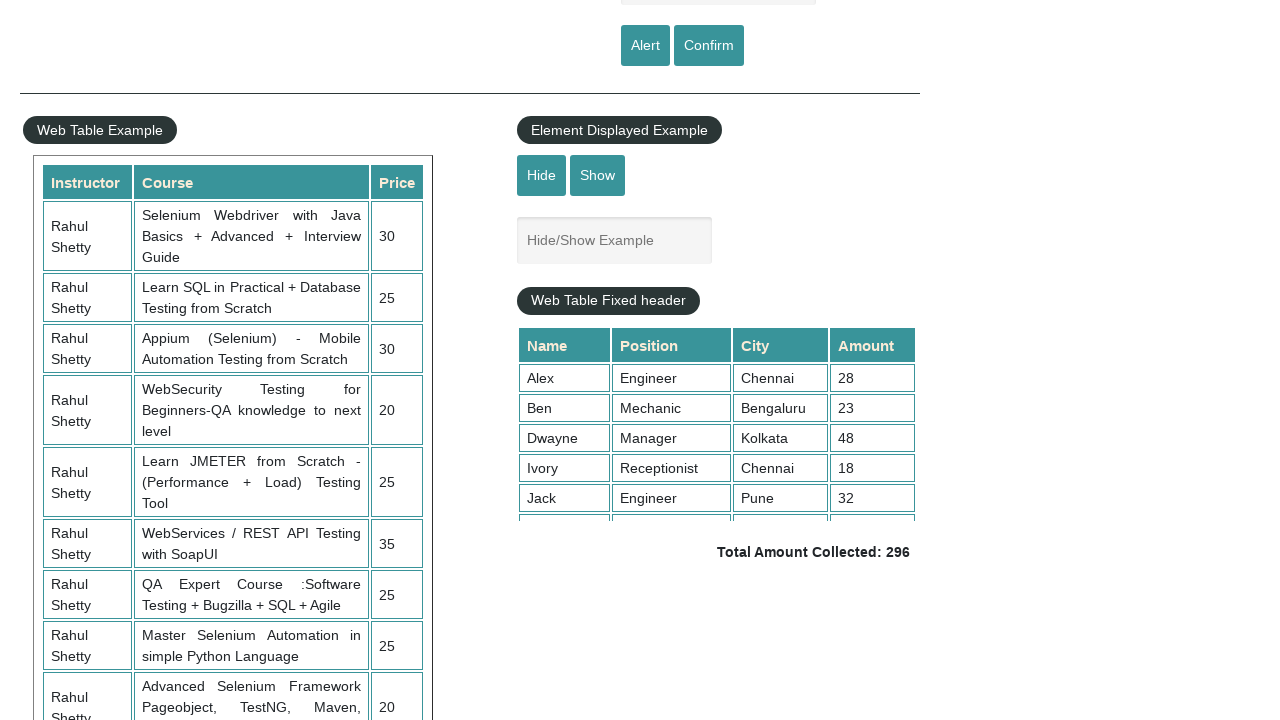

Retrieved all cells from second row of table
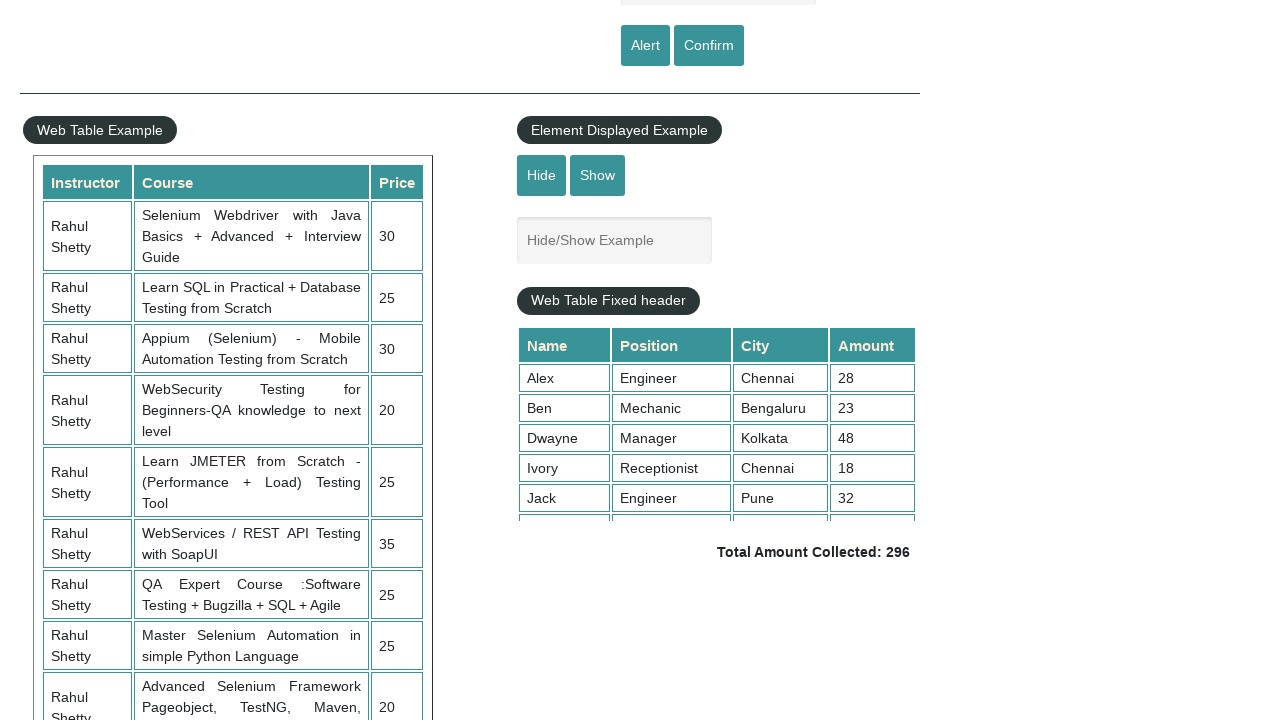

Extracted second row cell data: Rahul Shetty
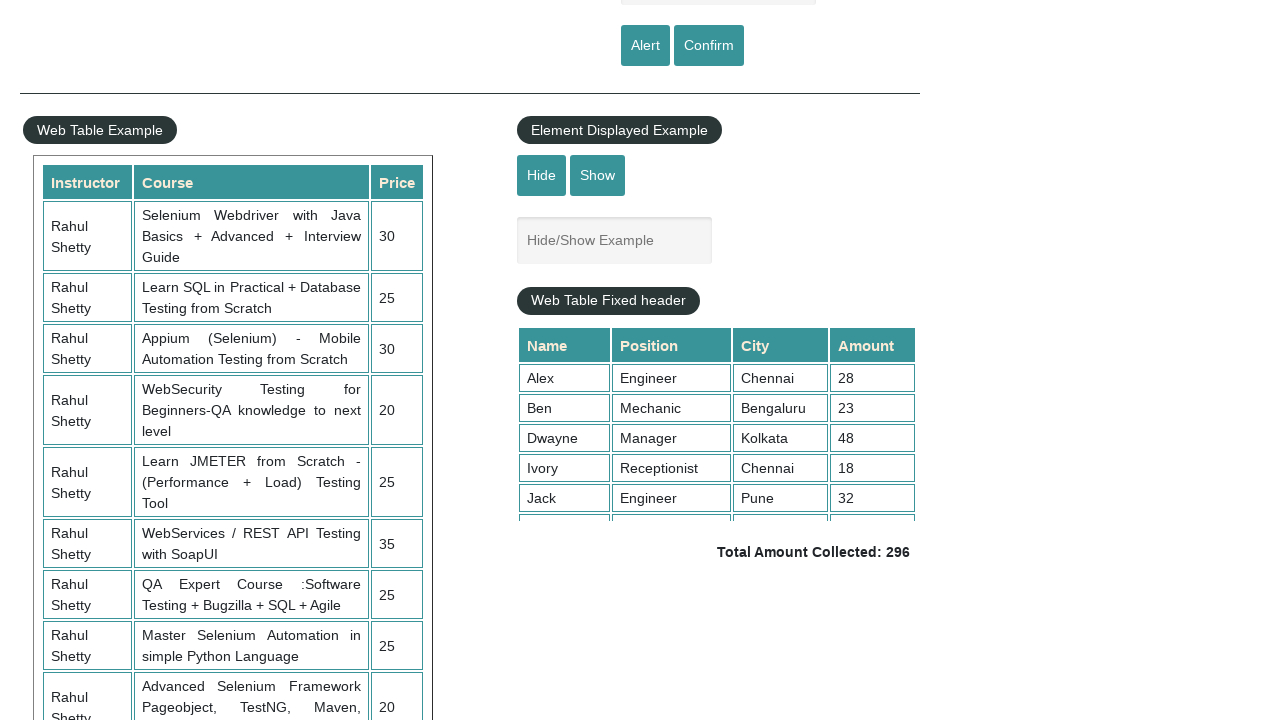

Extracted second row cell data: Learn SQL in Practical + Database Testing from Scratch
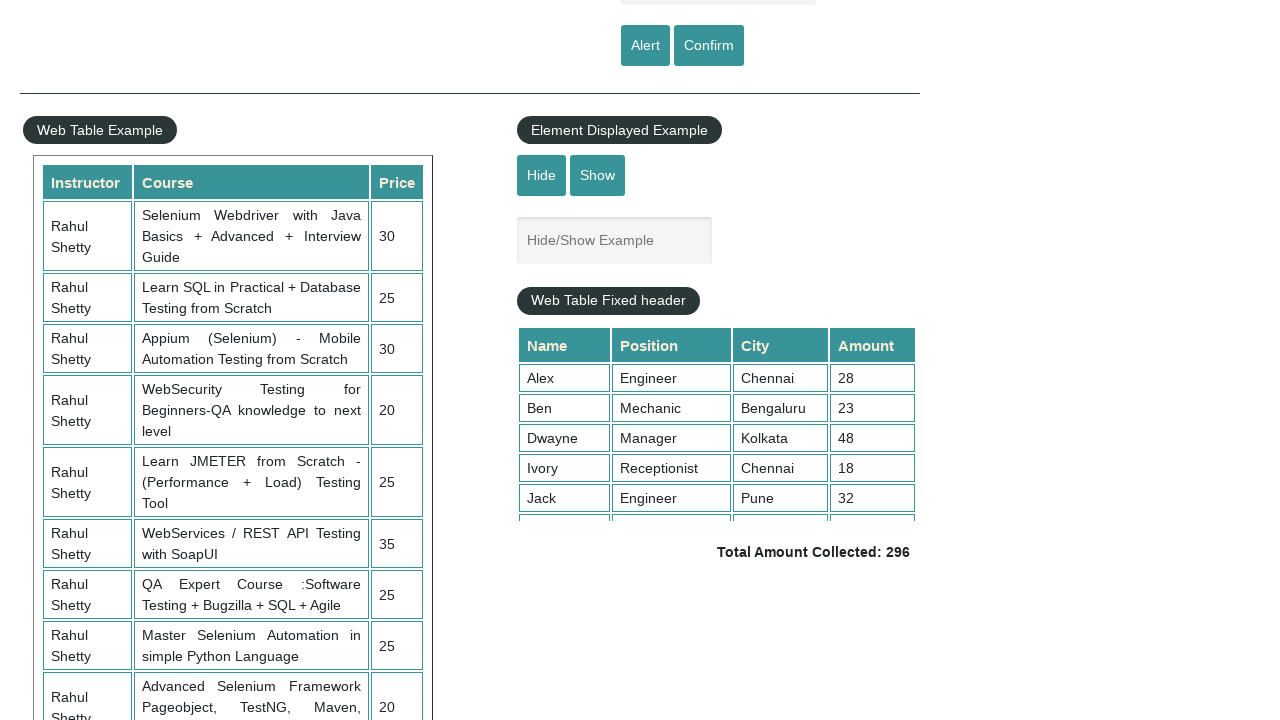

Extracted second row cell data: 25
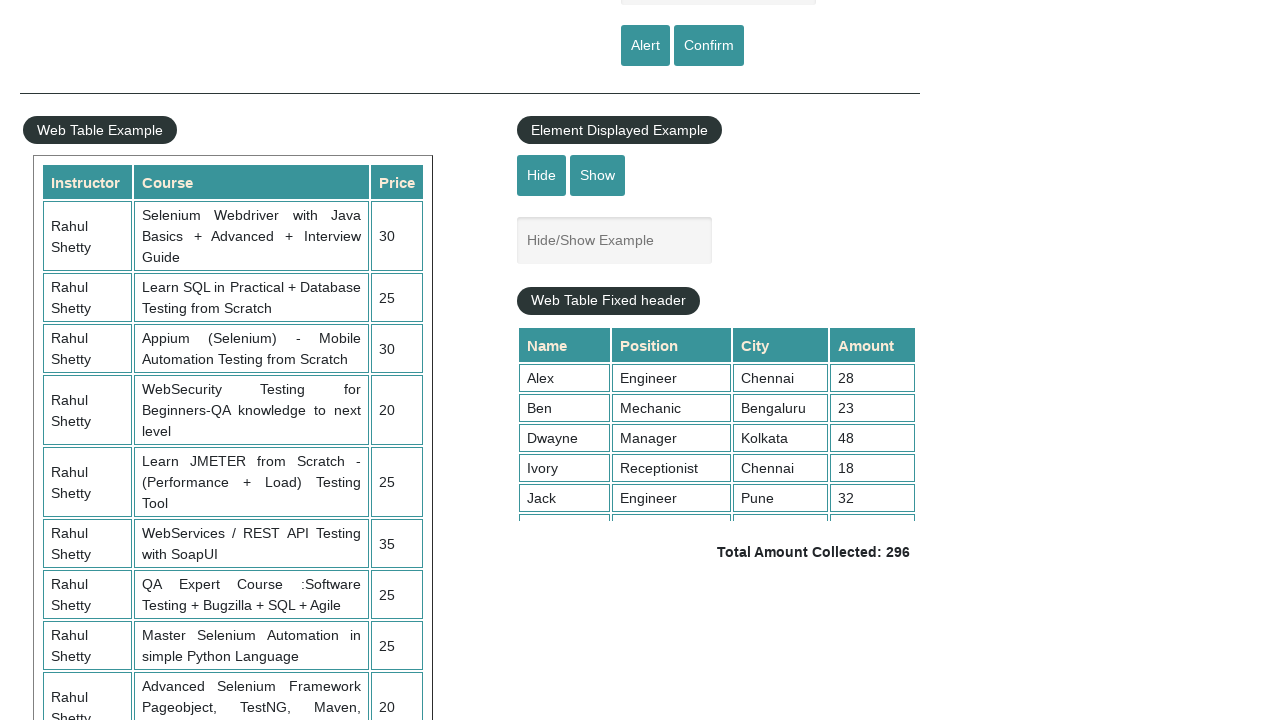

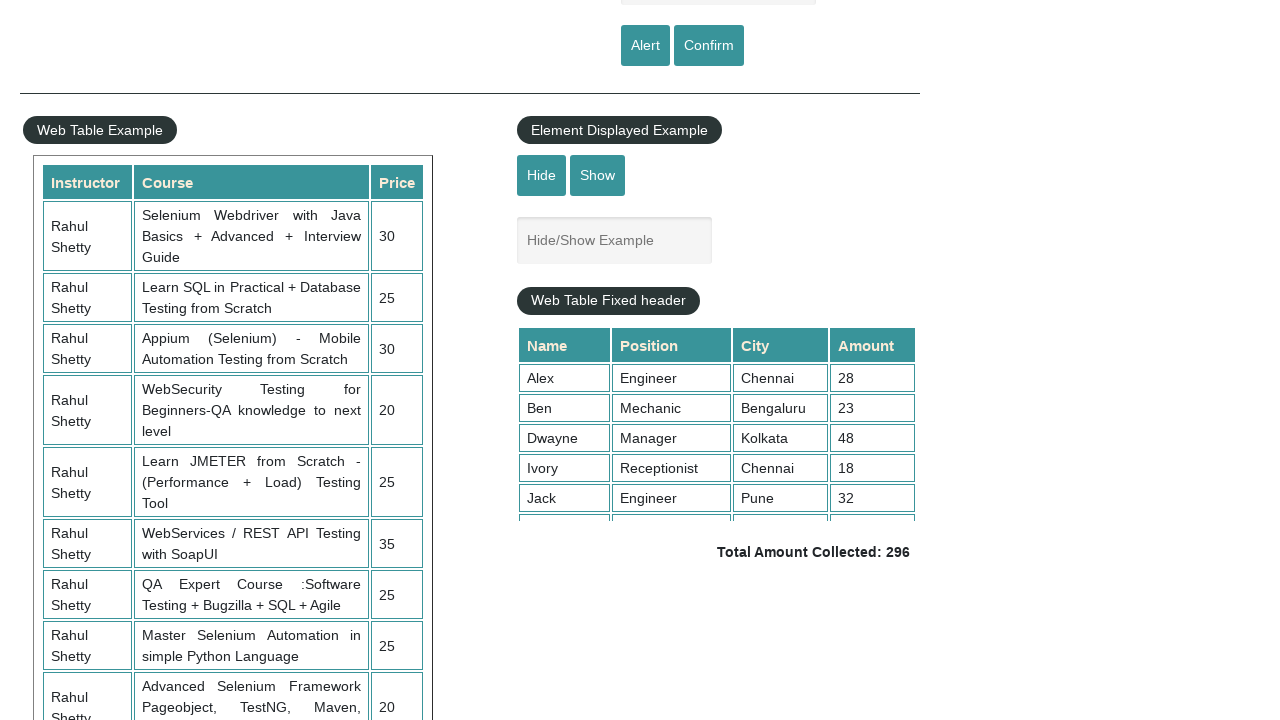